Verifies that all filter accordion icons are enabled on the Flag Carriers page

Starting URL: https://www.glendale.com

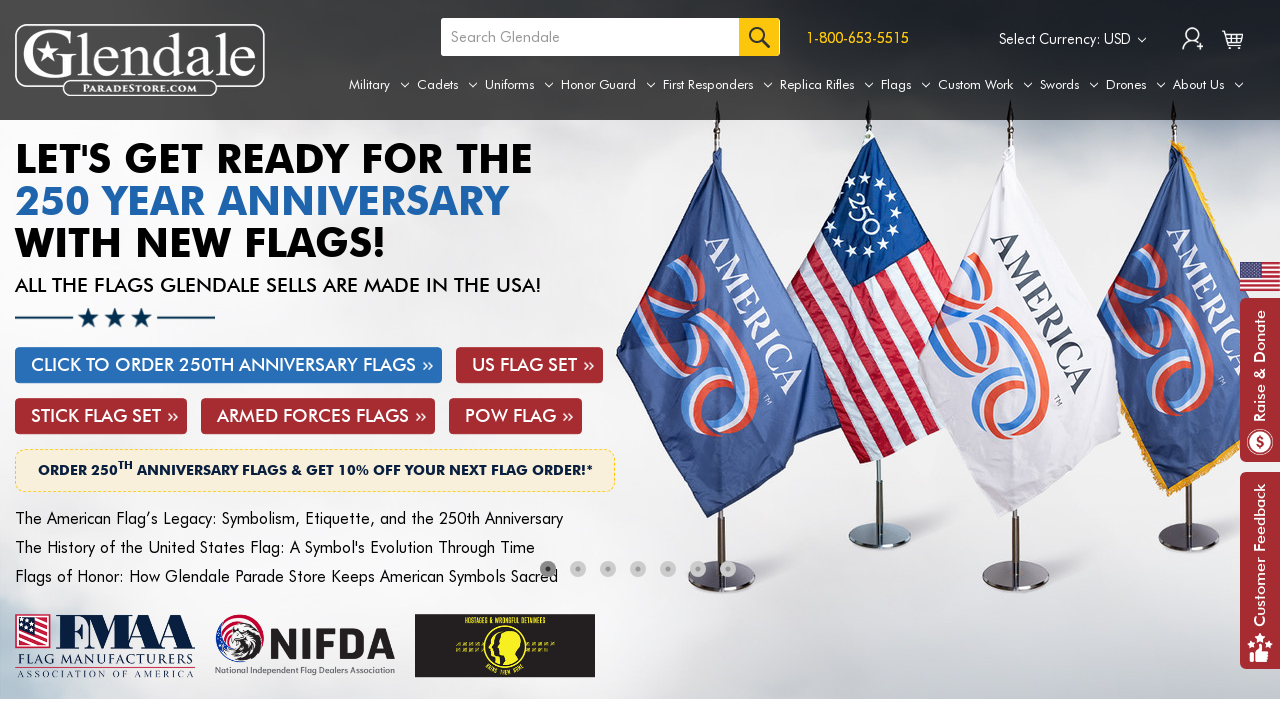

Hovered over Flags tab at (906, 85) on xpath=//a[@aria-label='Flags']
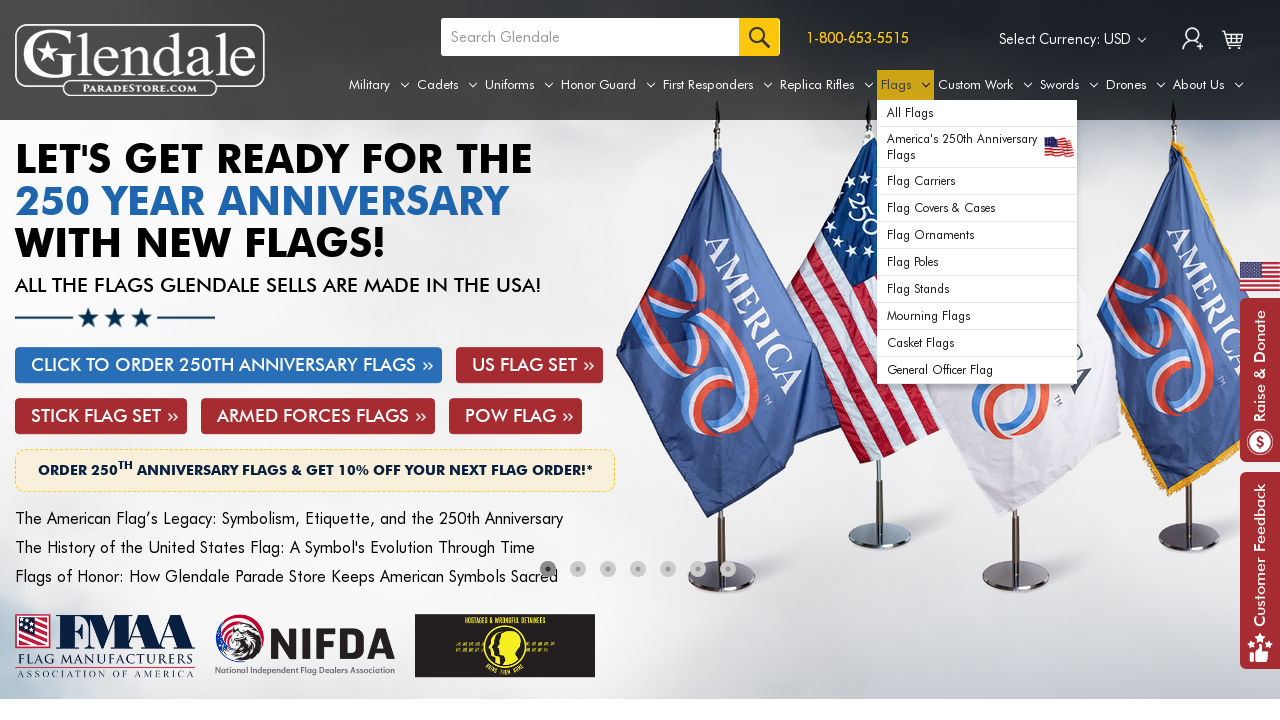

Clicked on Flag Carriers from dropdown menu at (977, 147) on (//div[@id='navPages-25']/ul[@class='navPage-subMenu-list']/li[@class='navPage-s
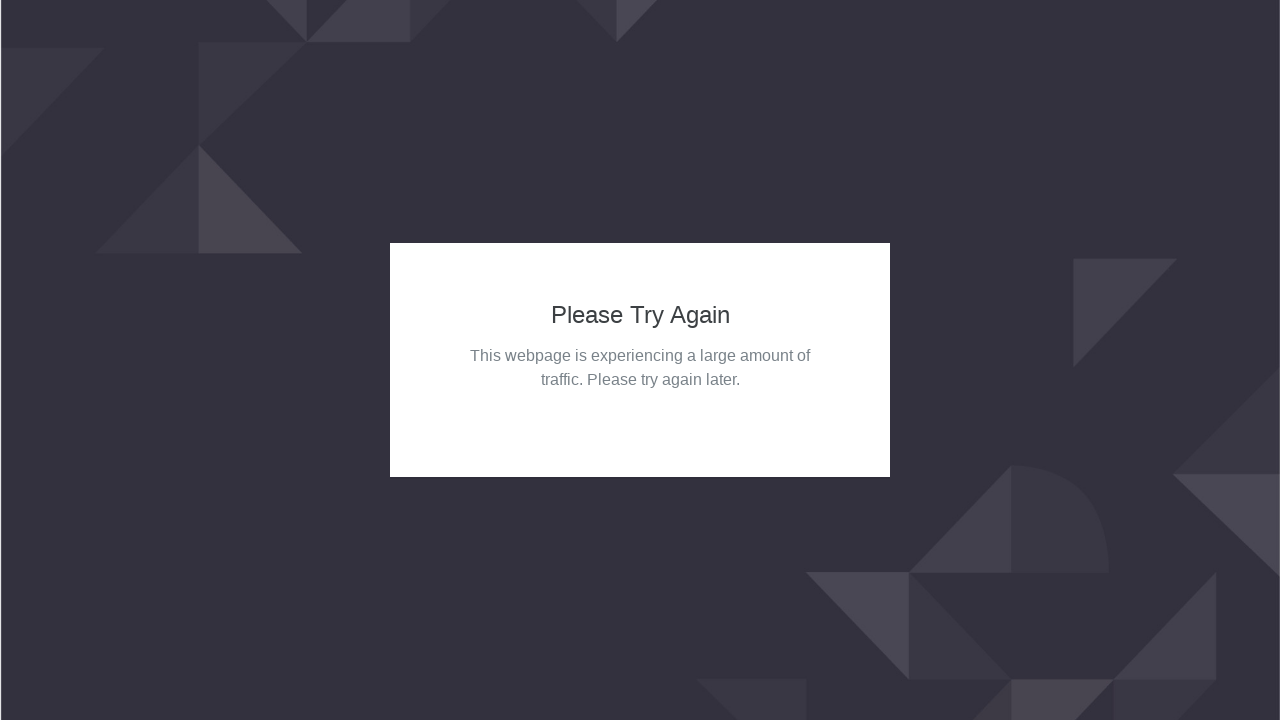

Located all filter accordion icons on Flag Carriers page
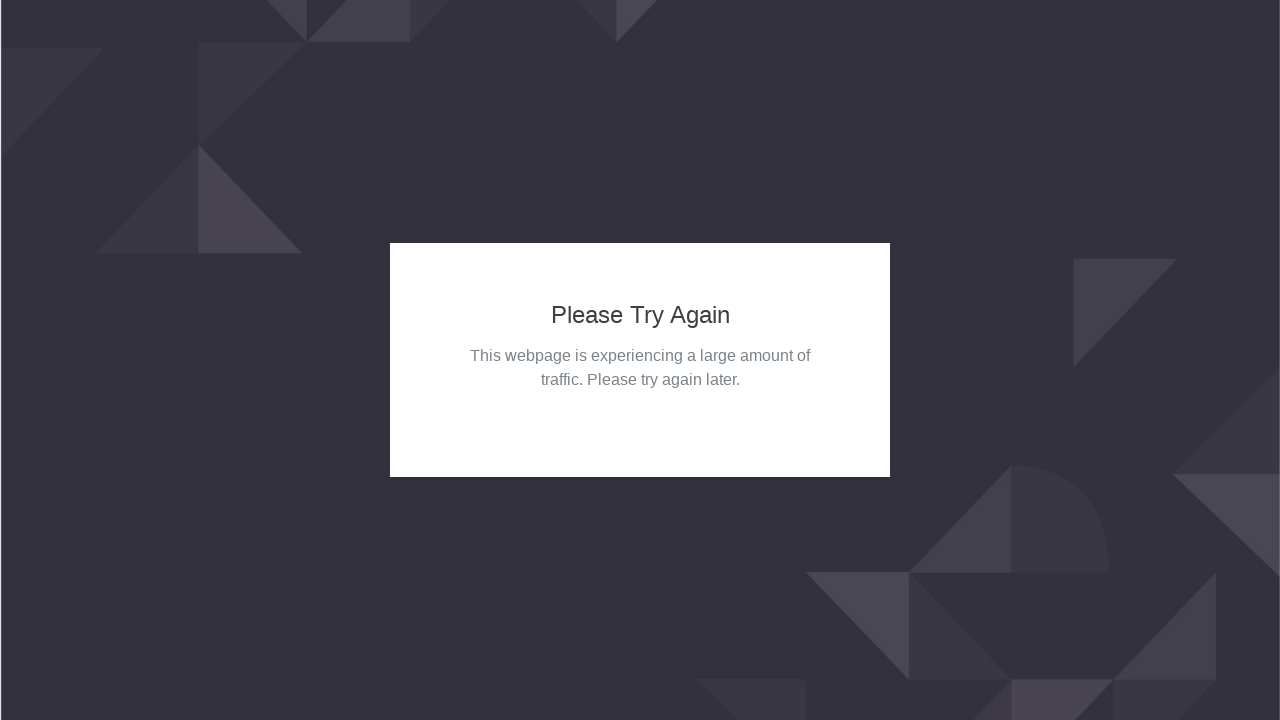

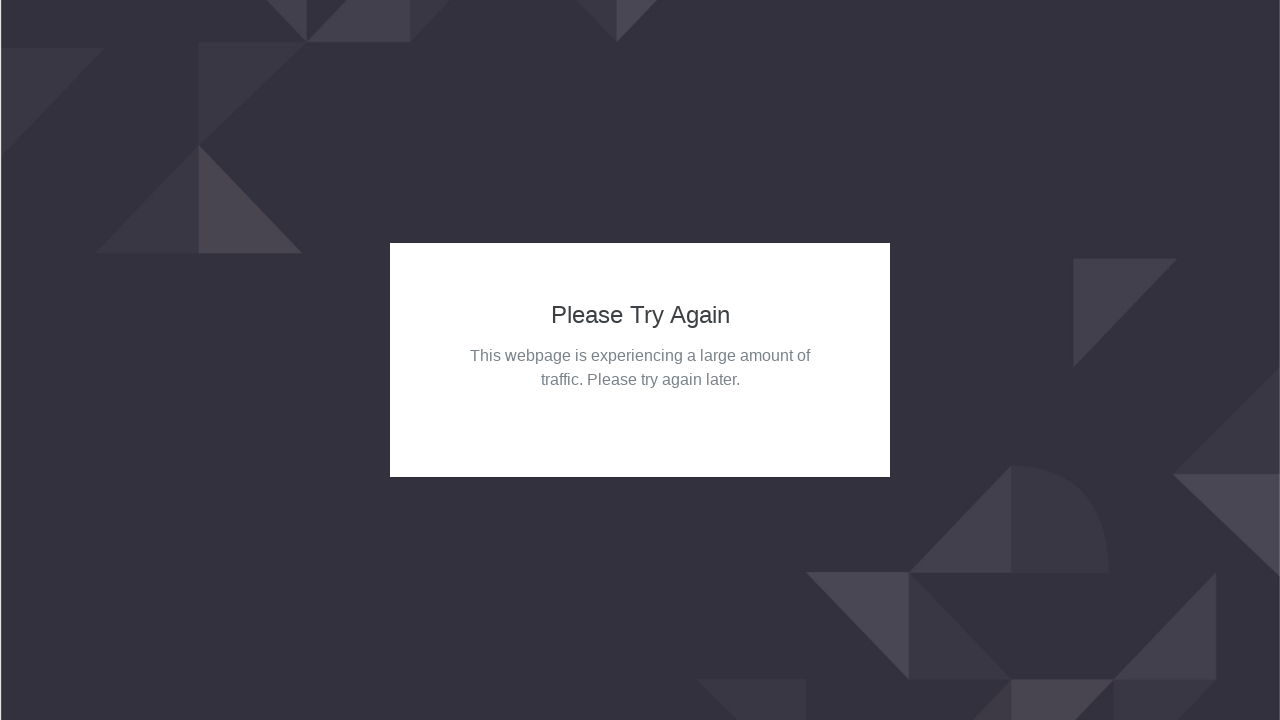